Tests drag and drop functionality on jQuery UI demo page by dragging an element and dropping it onto a target area

Starting URL: https://jqueryui.com/droppable/

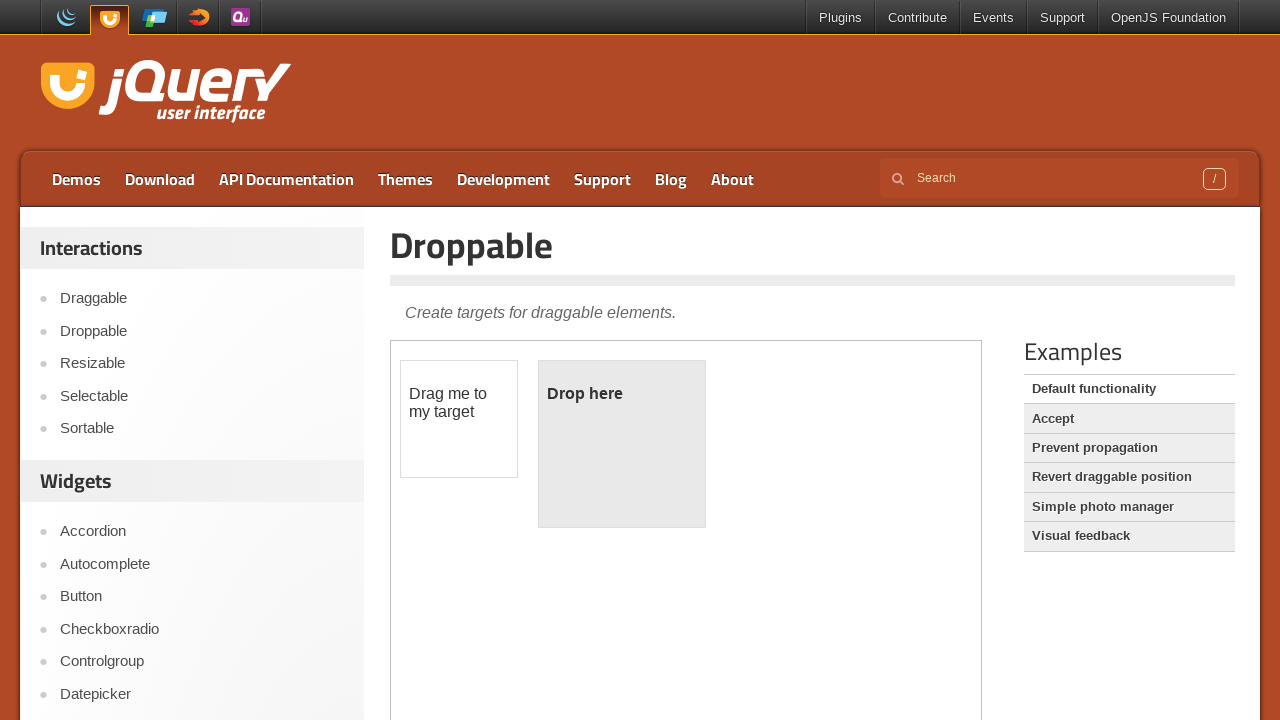

Navigated to jQuery UI droppable demo page
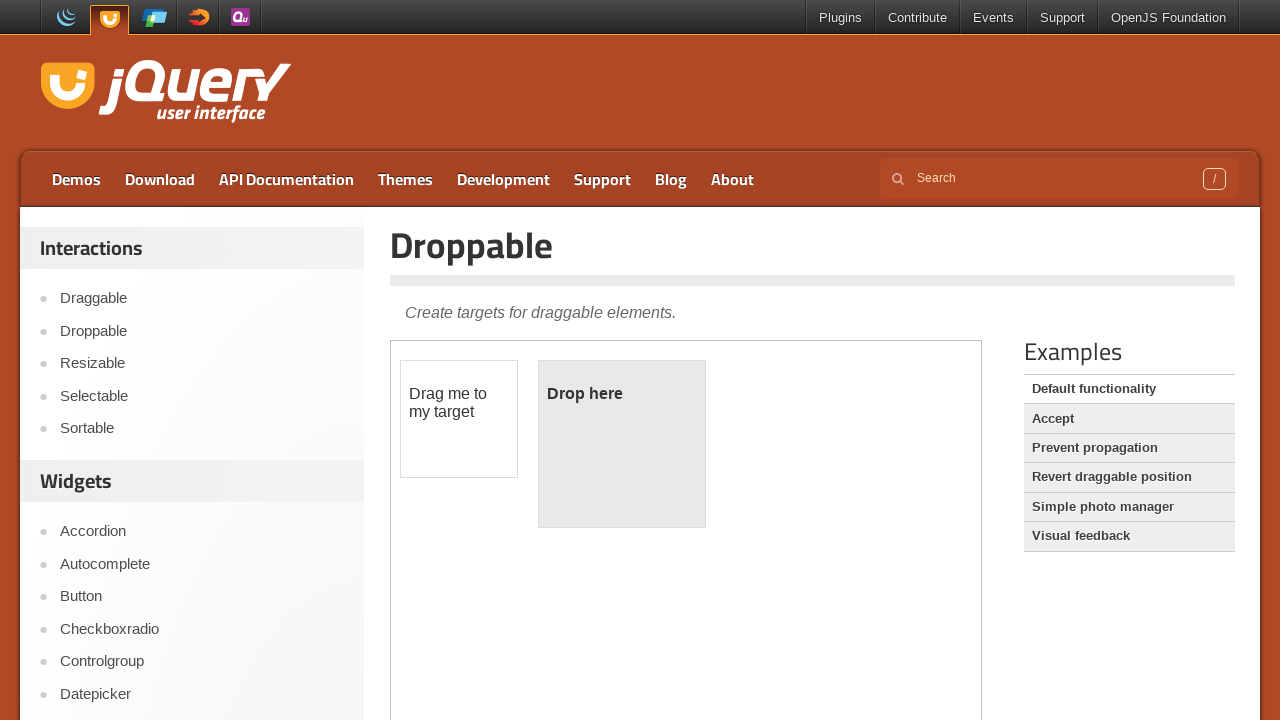

Located the iframe containing the demo
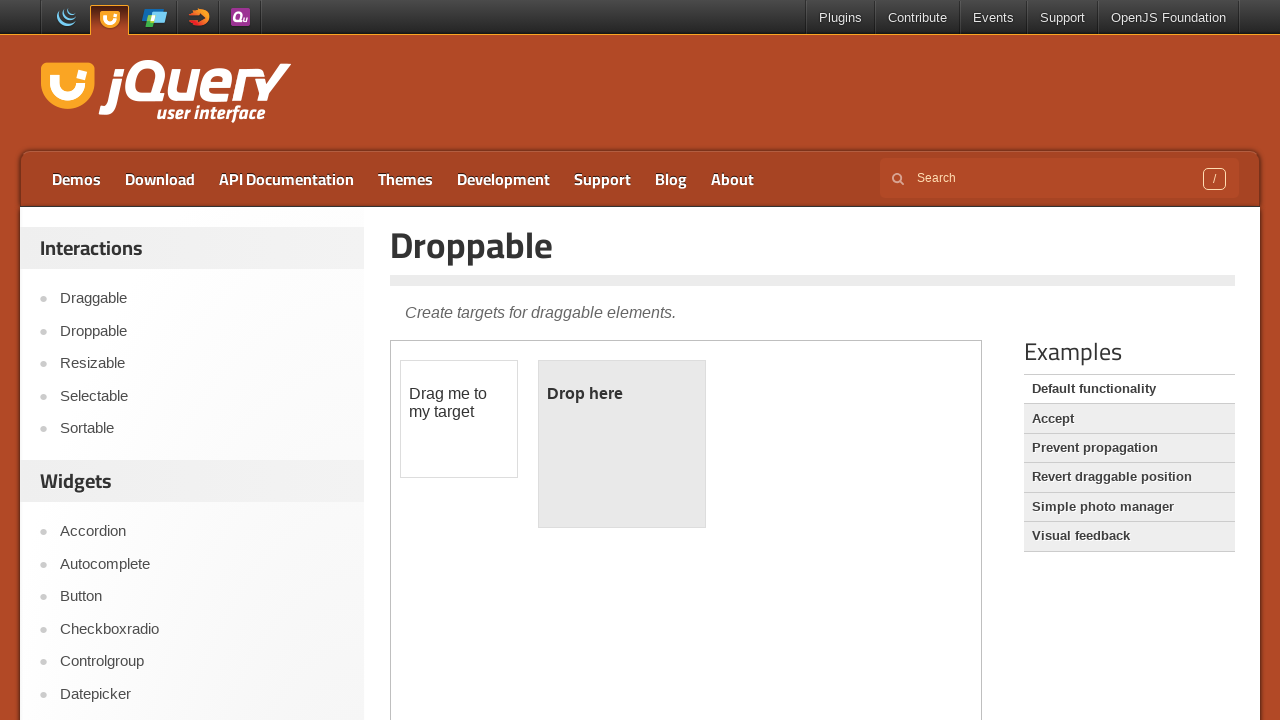

Located the draggable element
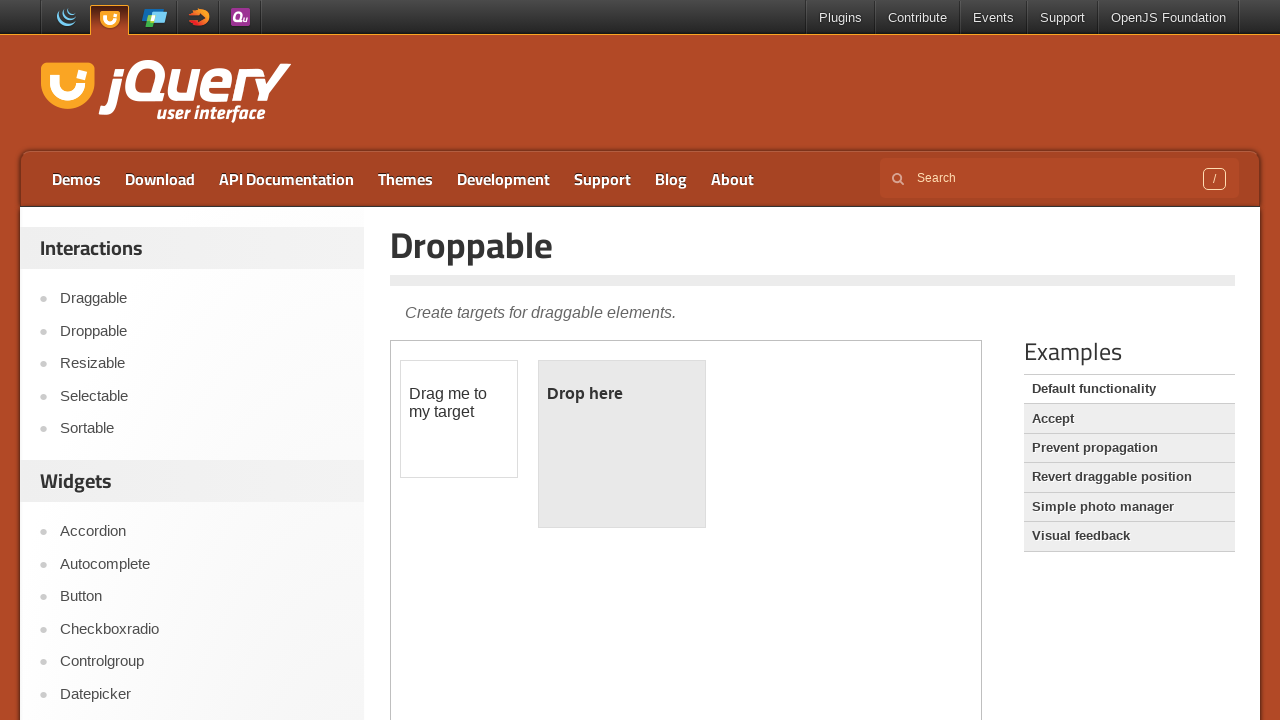

Located the droppable target area
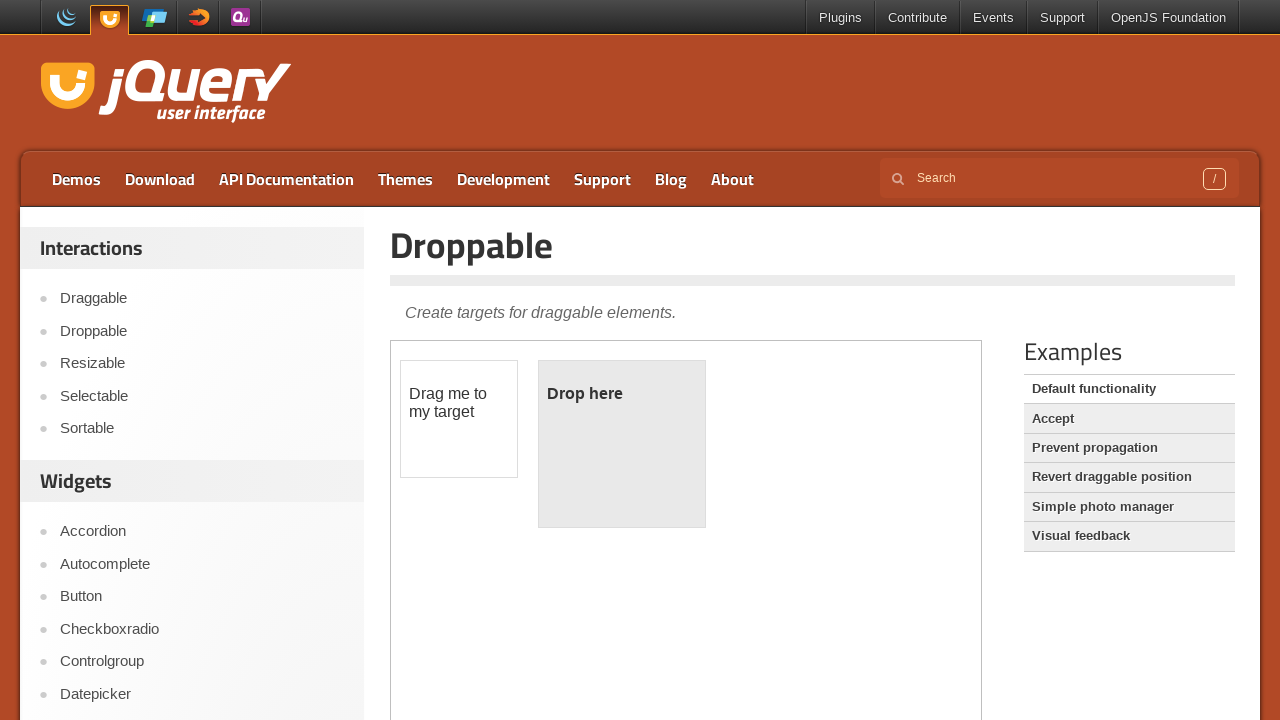

Dragged element onto target droppable area at (622, 444)
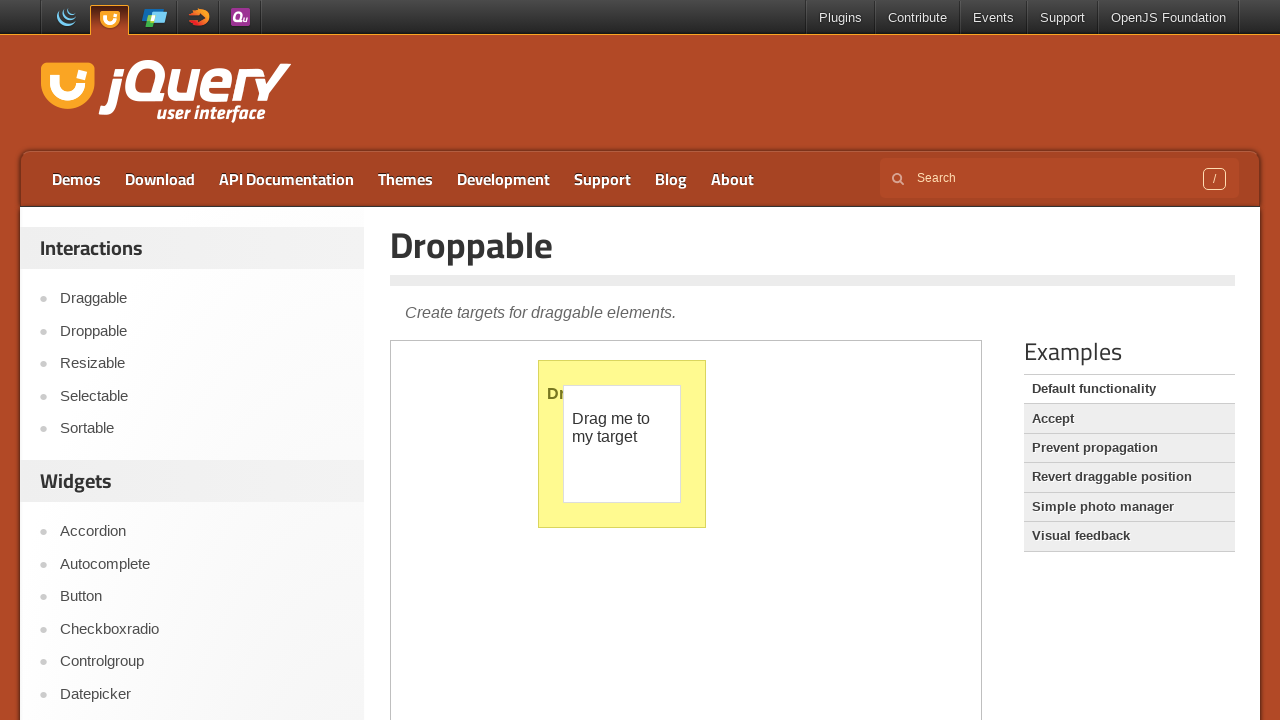

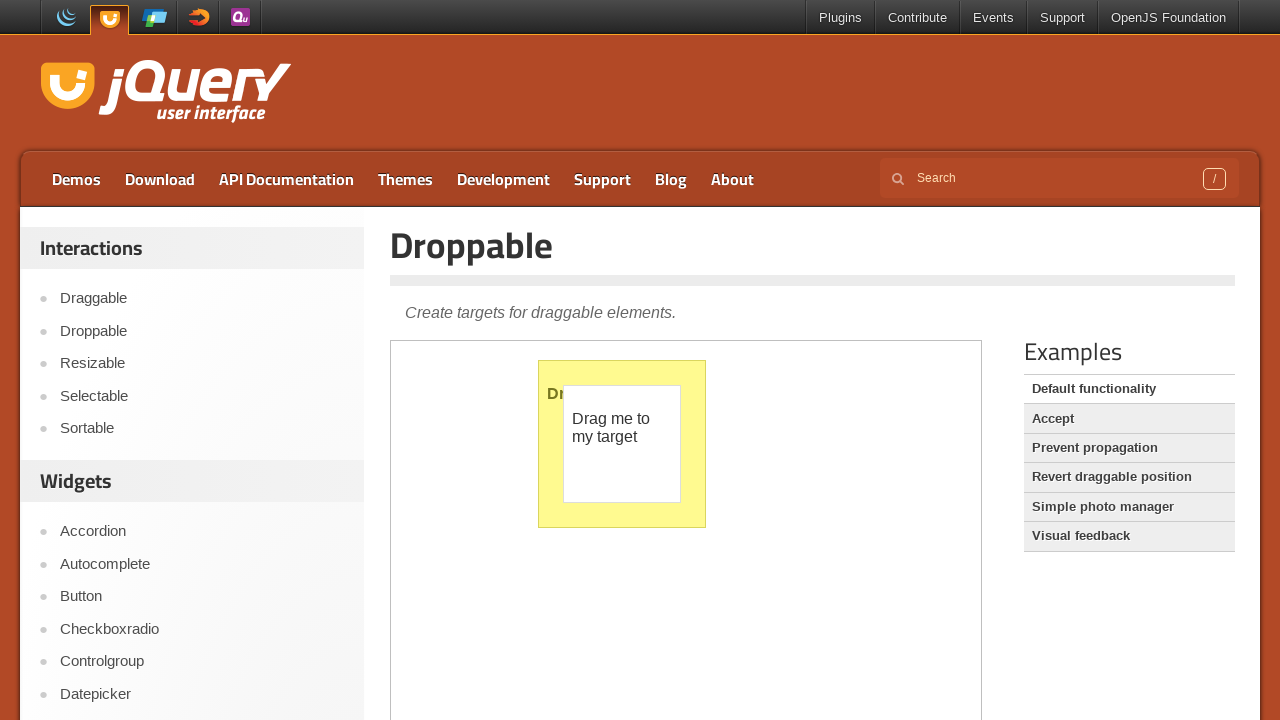